Tests JavaScript prompt box functionality by clicking the prompt button, entering text into the prompt dialog, and accepting it.

Starting URL: https://www.hyrtutorials.com/p/alertsdemo.html

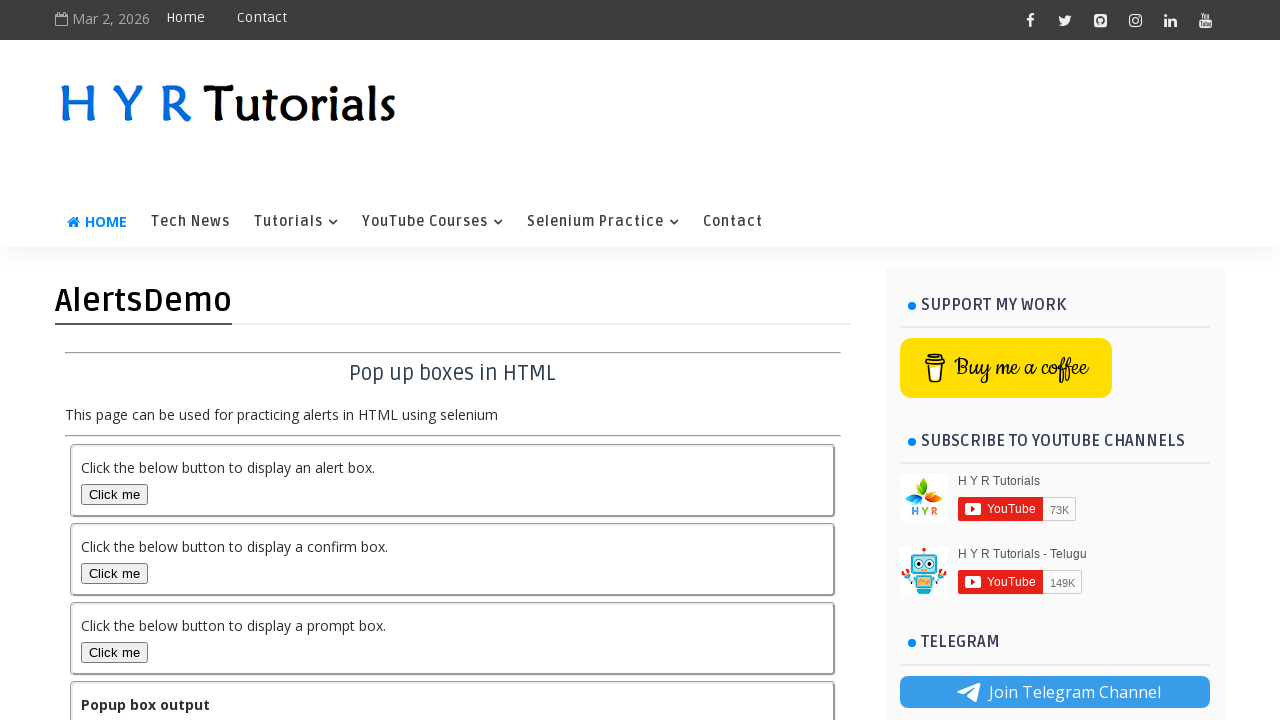

Clicked the prompt box button to trigger JavaScript prompt dialog at (114, 652) on #promptBox
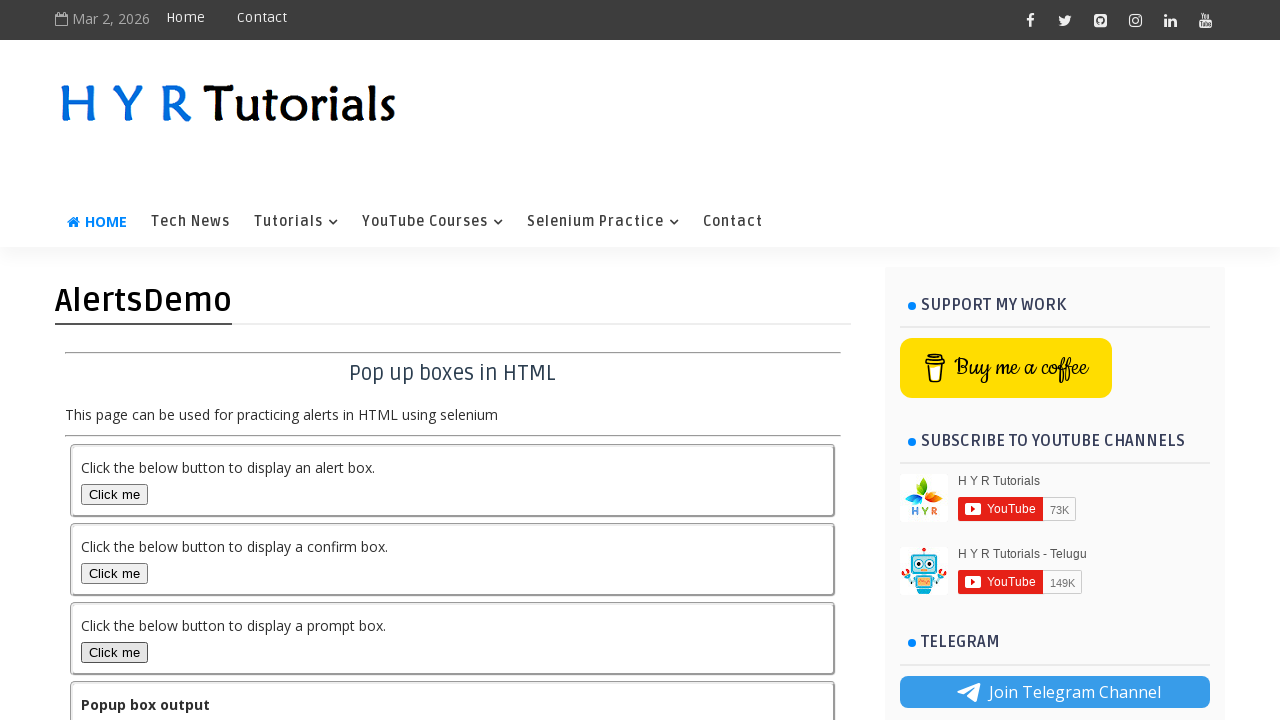

Registered dialog handler to accept prompt with 'Testing' text
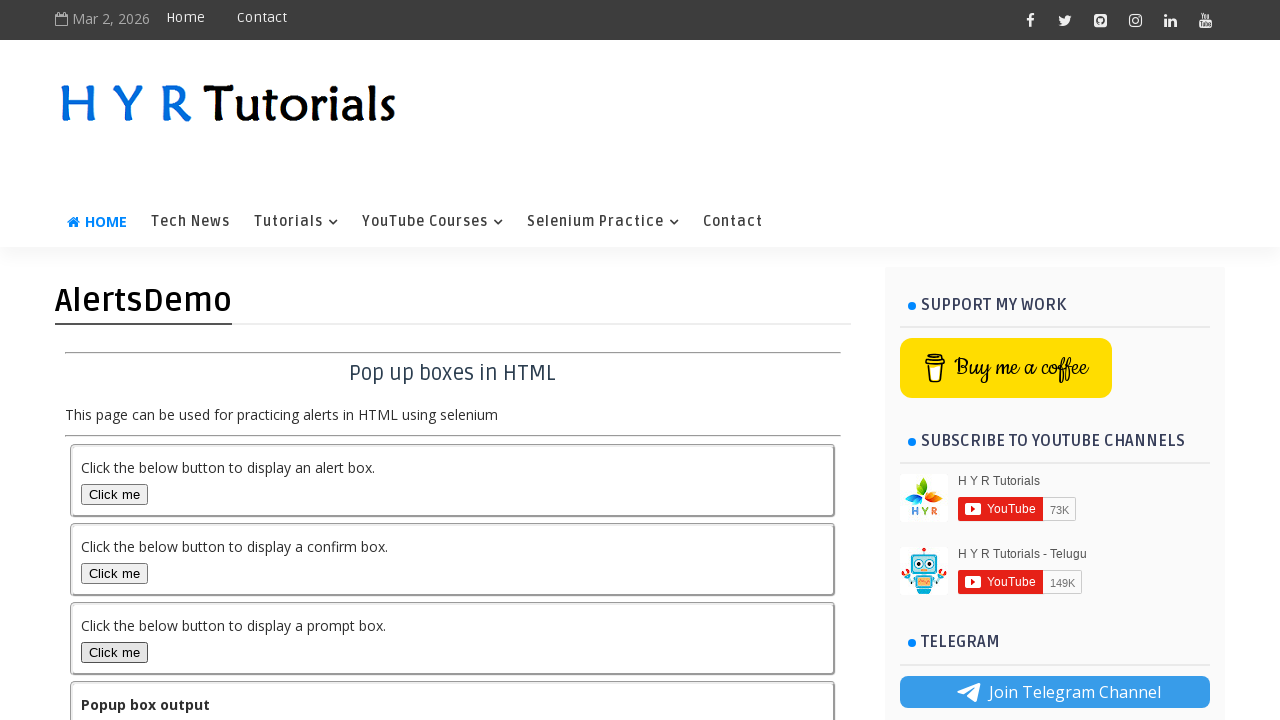

Registered alternative dialog handler function
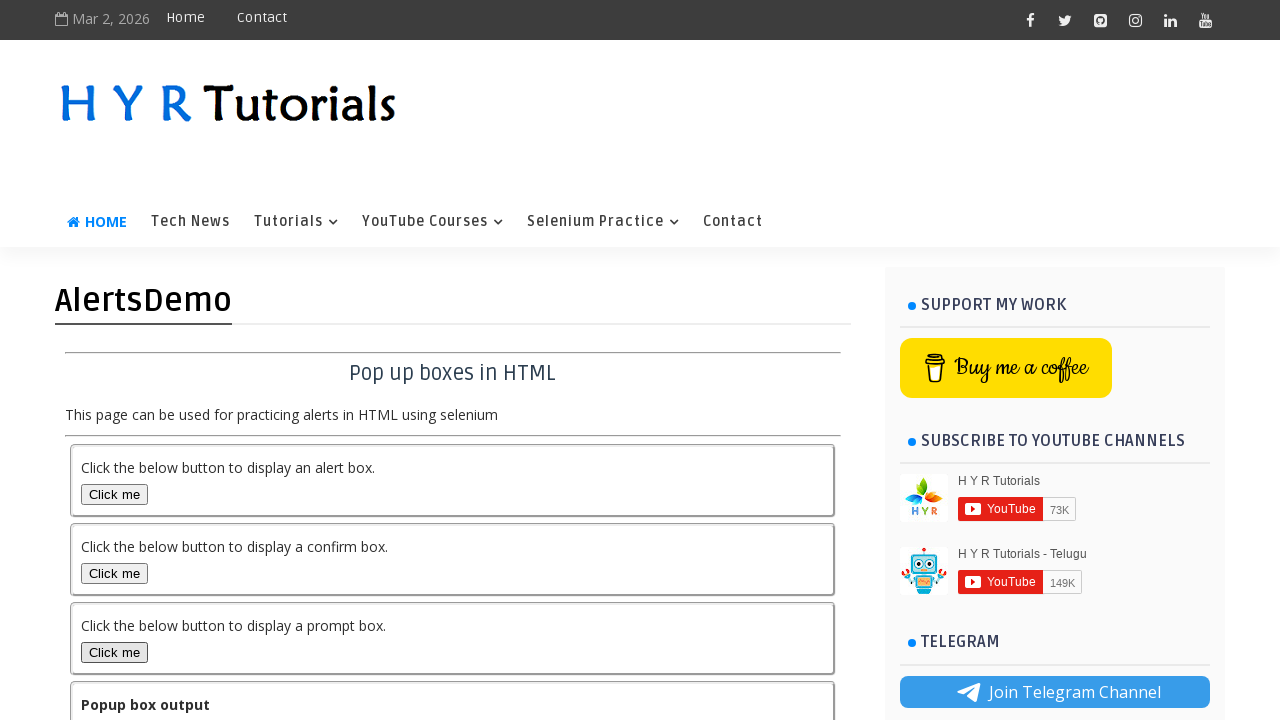

Clicked the prompt box button again to trigger the prompt dialog at (114, 652) on #promptBox
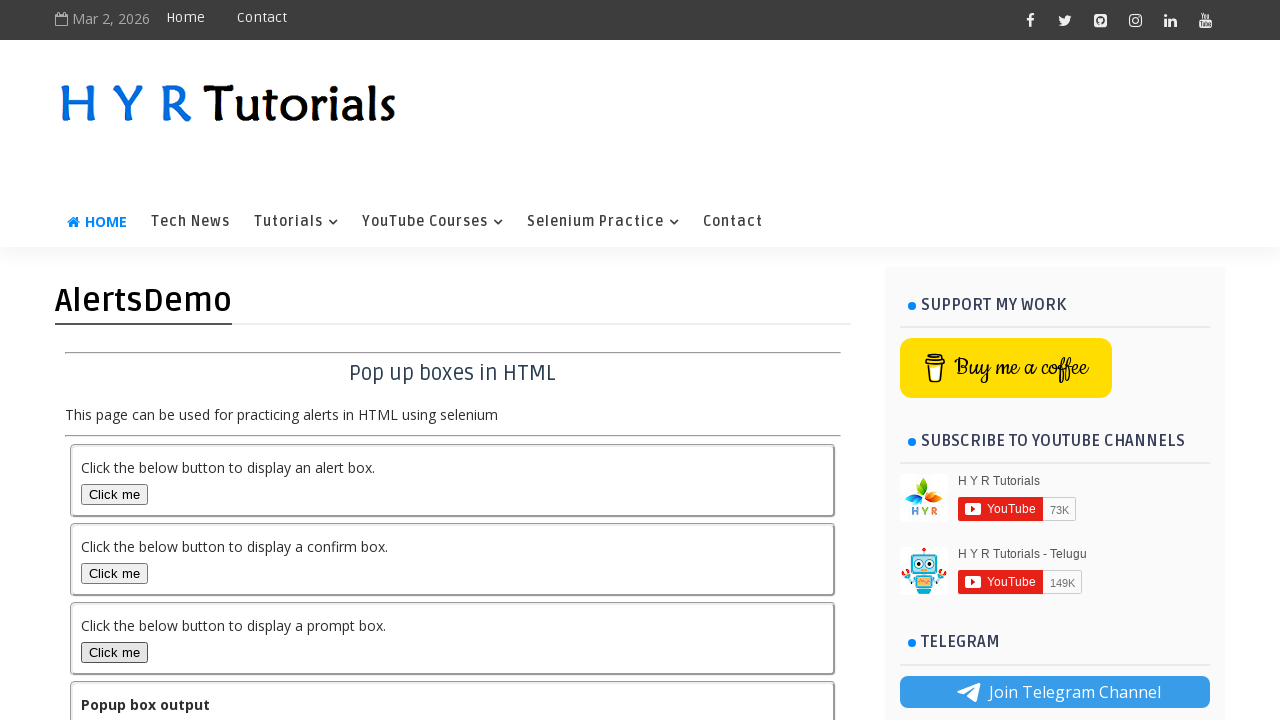

Waited 1 second for the dialog to be processed
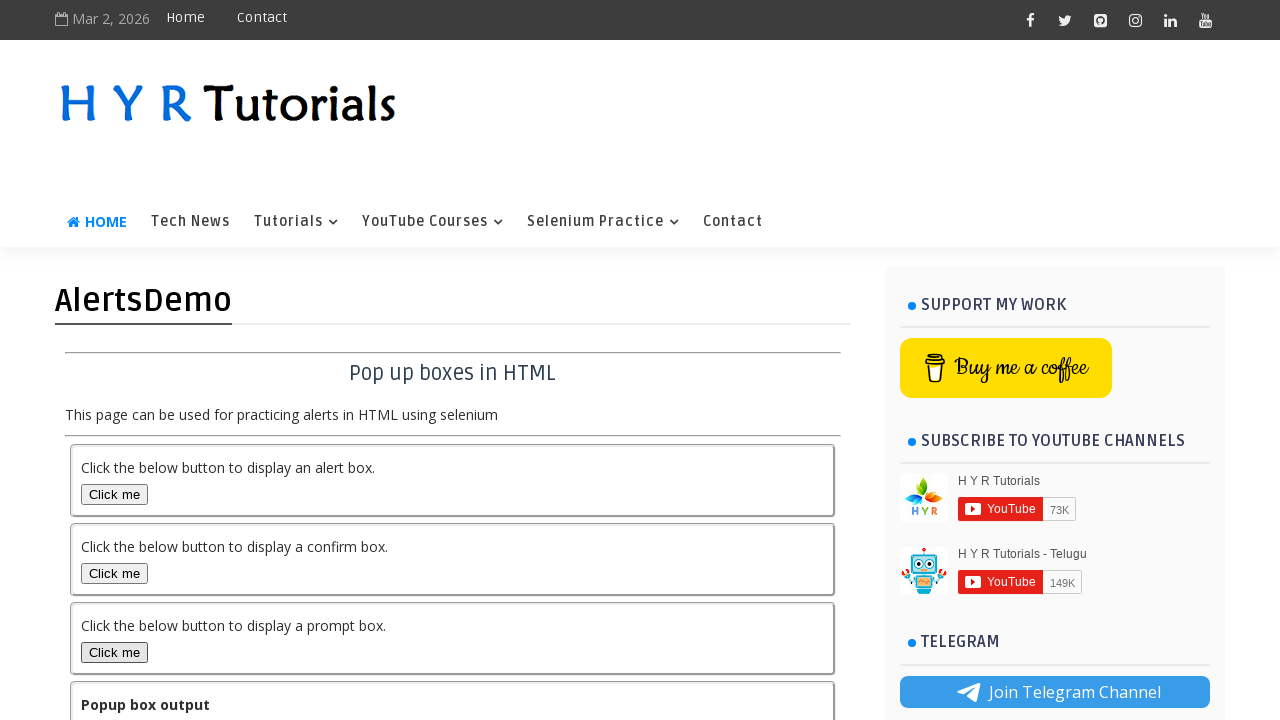

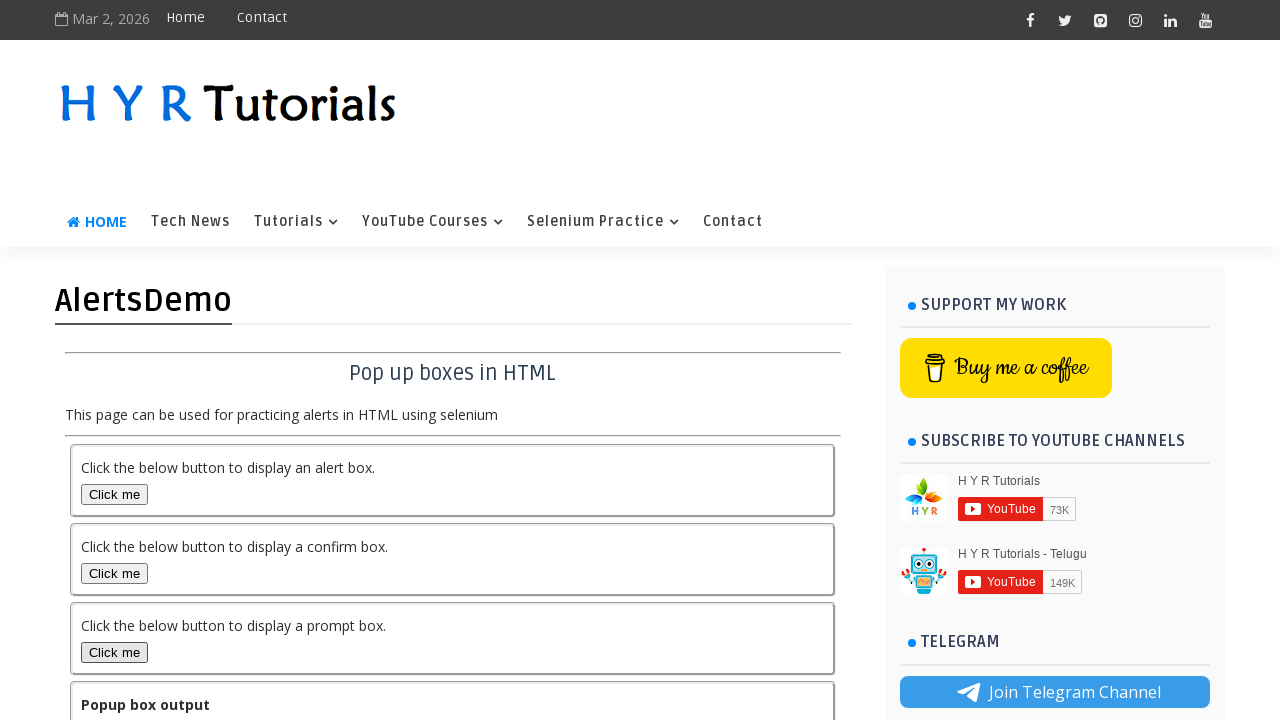